Tests flight booking form by selecting trip type, origin and destination airports, enabling senior citizen discount, adding multiple adult passengers, and searching for flights

Starting URL: https://rahulshettyacademy.com/dropdownsPractise/

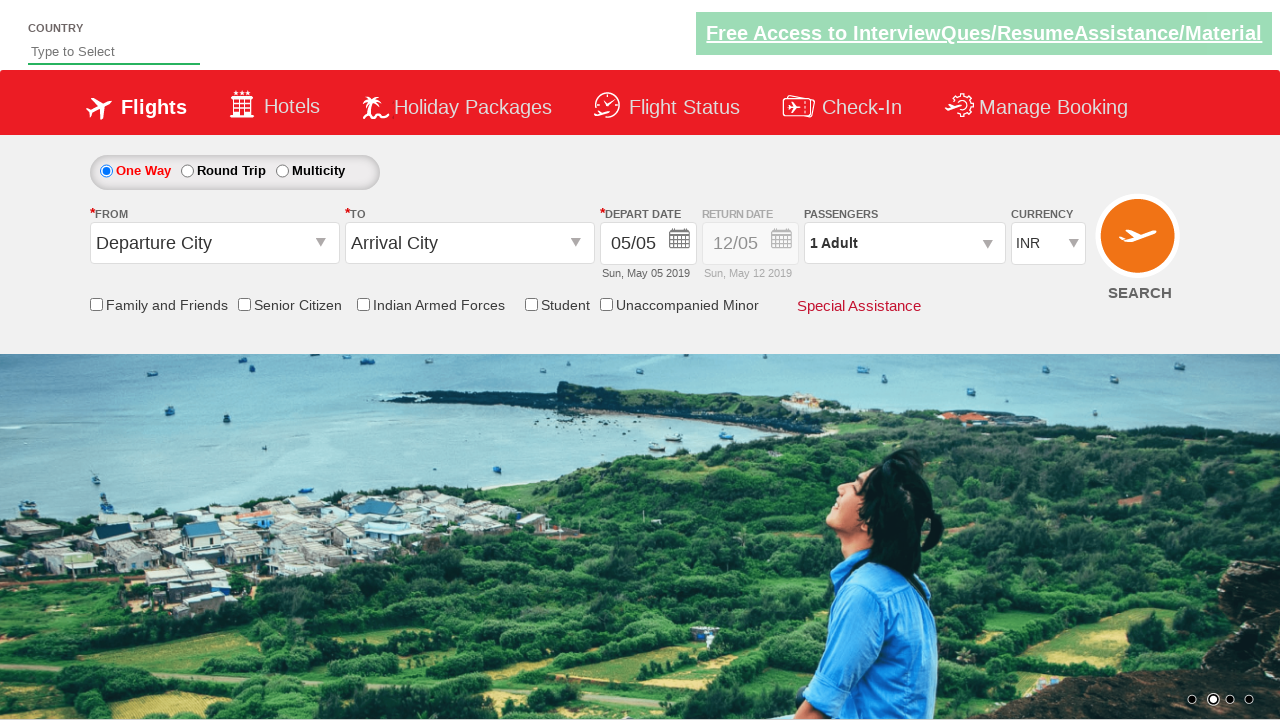

Selected one-way trip radio button at (106, 171) on #ctl00_mainContent_rbtnl_Trip_0
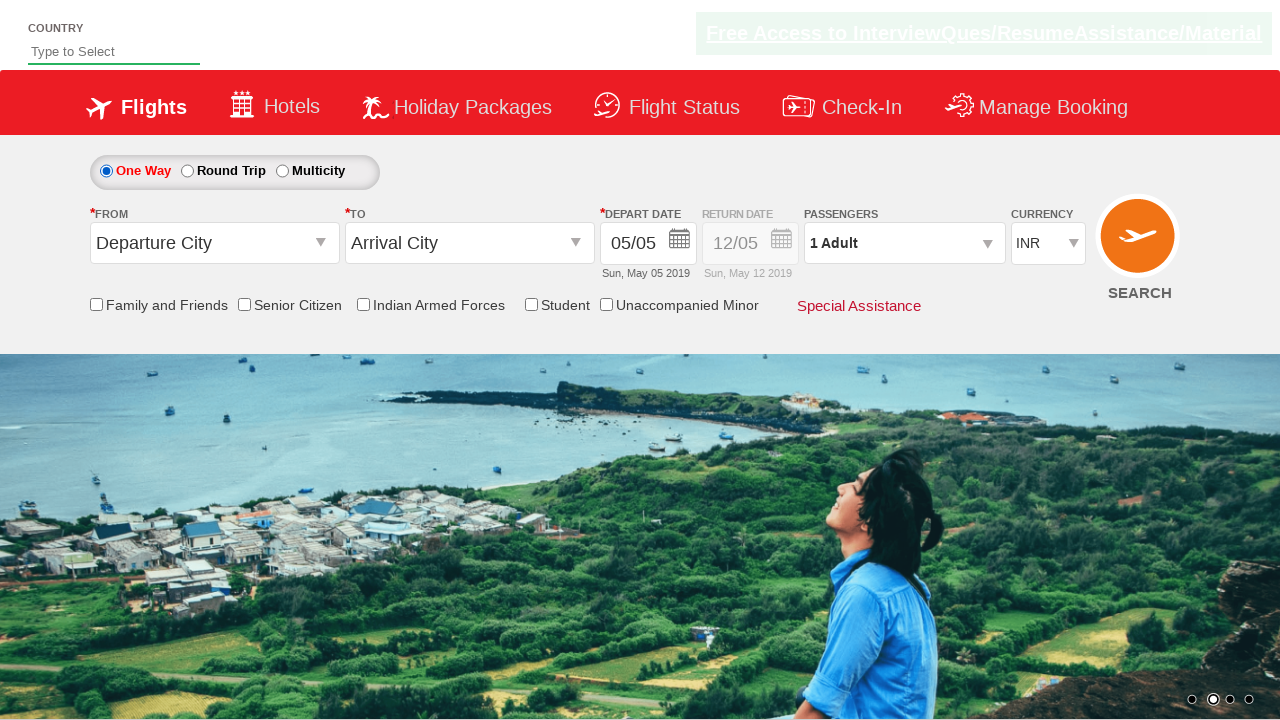

Clicked origin station dropdown at (214, 243) on #ctl00_mainContent_ddl_originStation1_CTXT
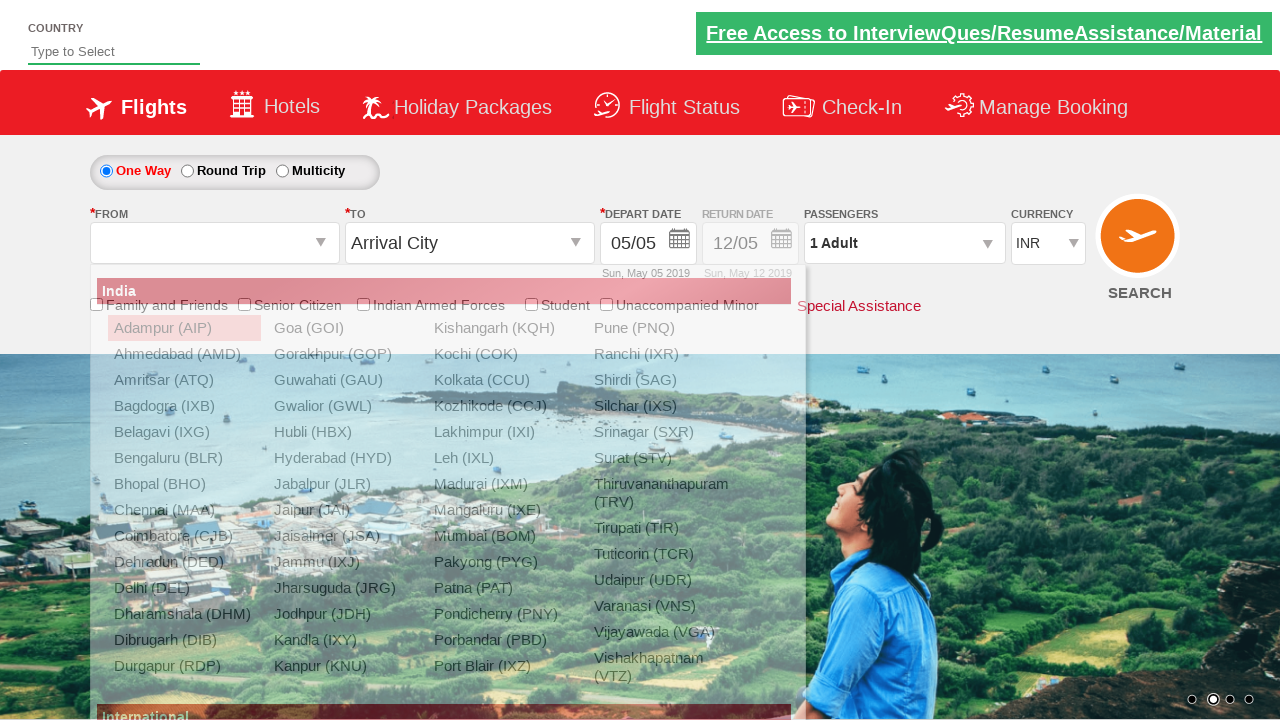

Selected Delhi (DEL) as origin airport at (184, 588) on xpath=//a[@value='DEL']
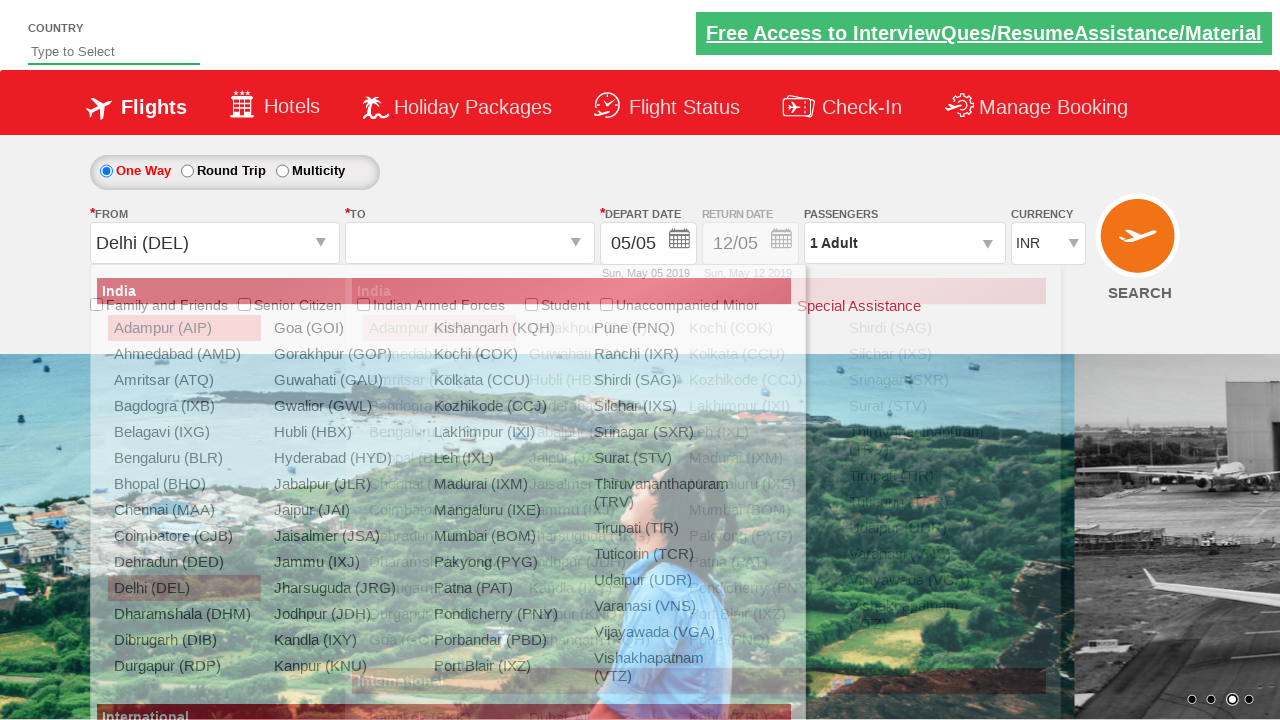

Waited for destination dropdown to be ready
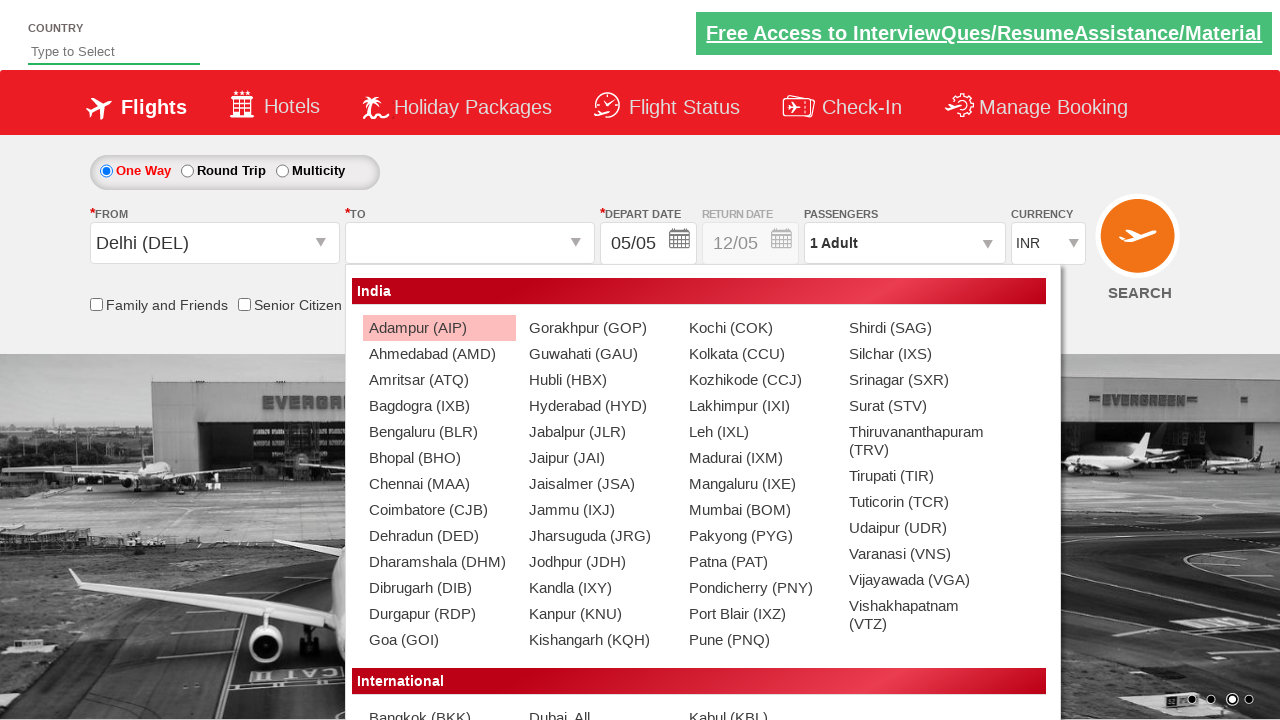

Selected Chennai (MAA) as destination airport at (439, 484) on (//a[@value='MAA'])[2]
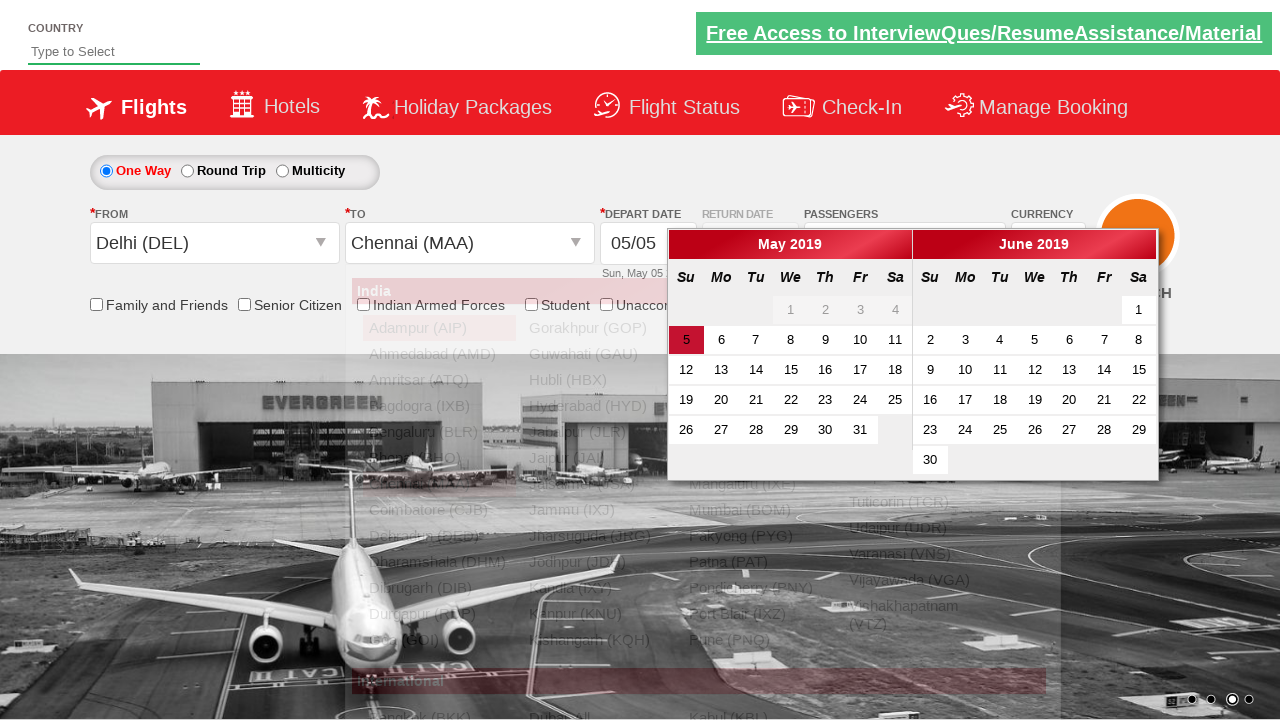

Enabled senior citizen discount checkbox at (244, 304) on input[id*='SeniorCitizenDiscount']
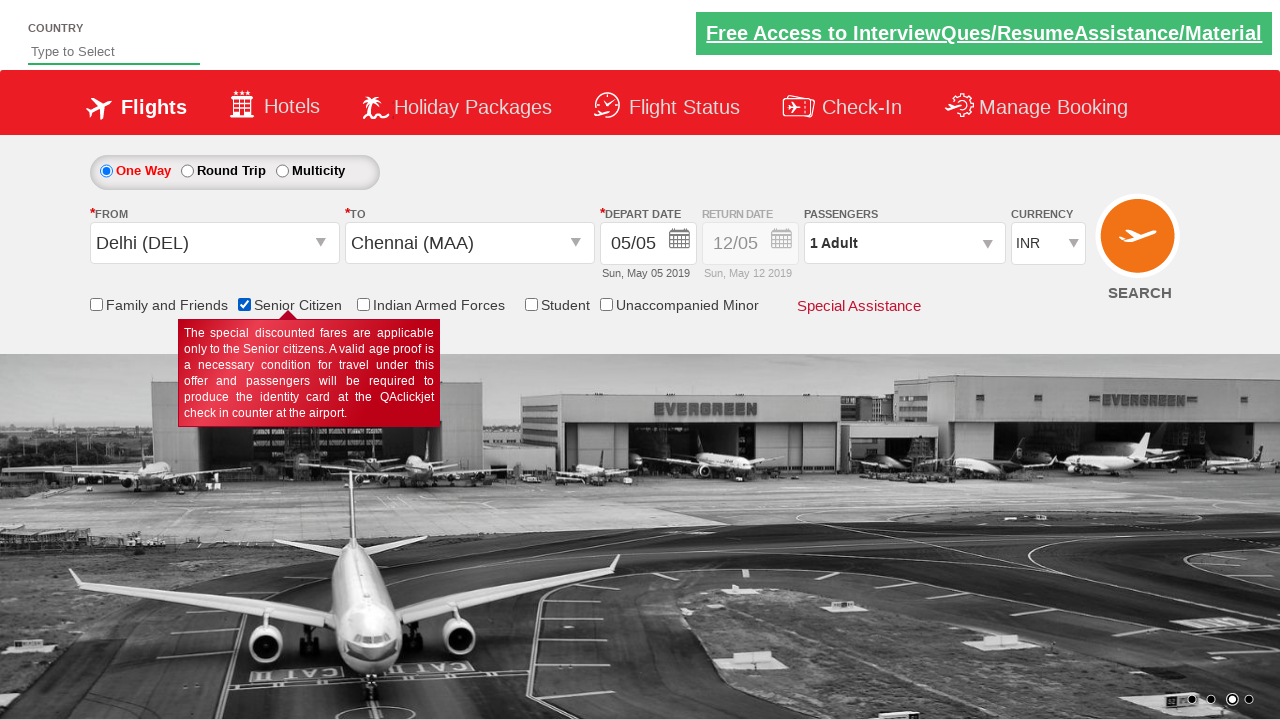

Clicked passenger information dropdown at (904, 243) on #divpaxinfo
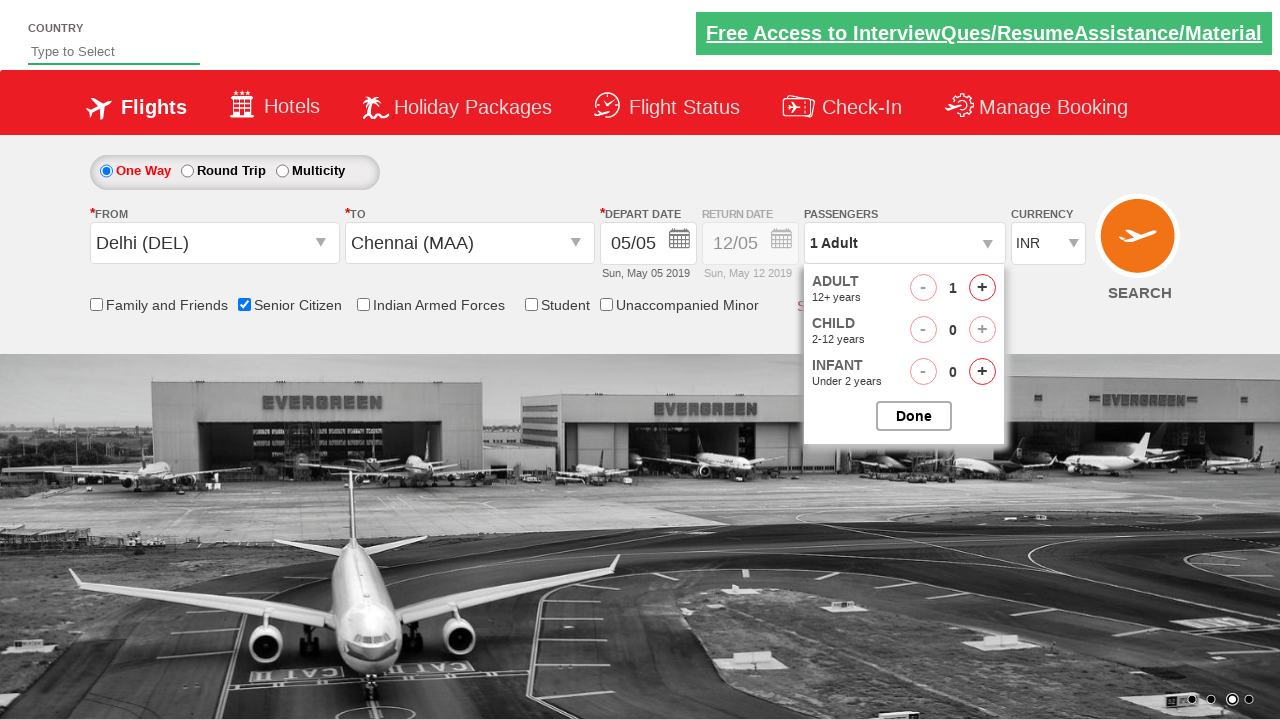

Waited for passenger selection panel to open
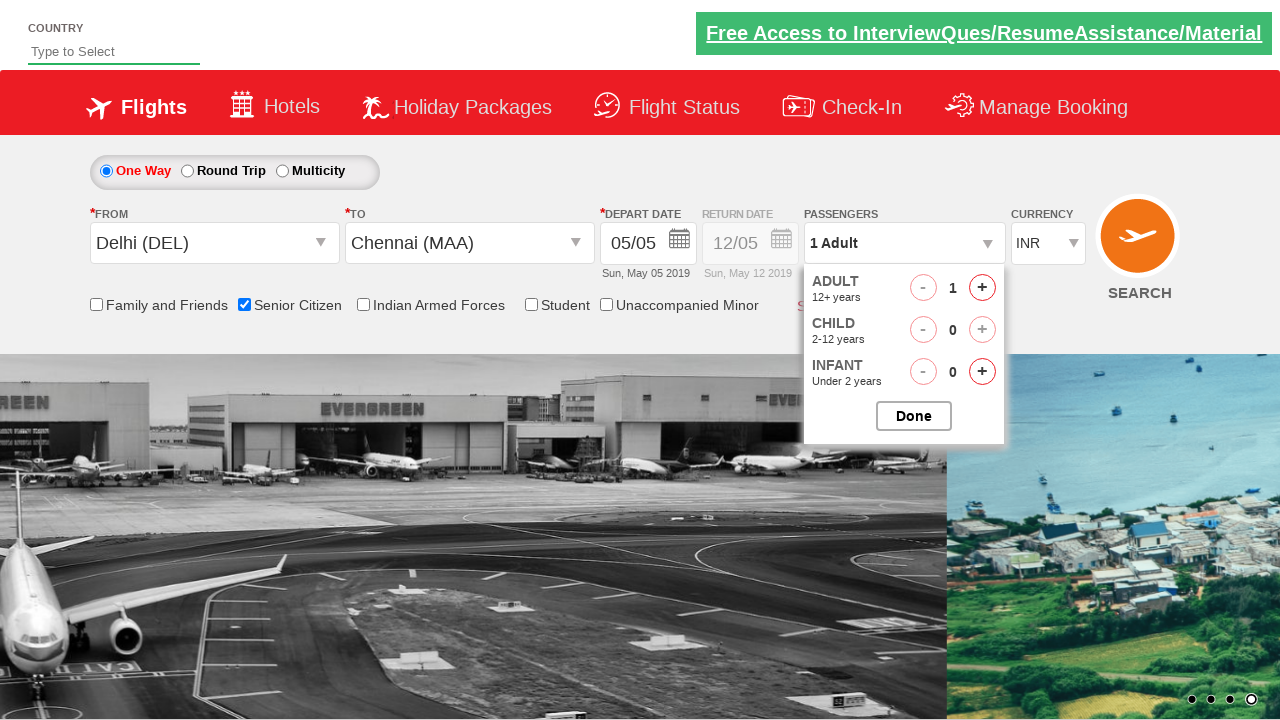

Incremented adult passenger count (iteration 1/4) at (982, 288) on #hrefIncAdt
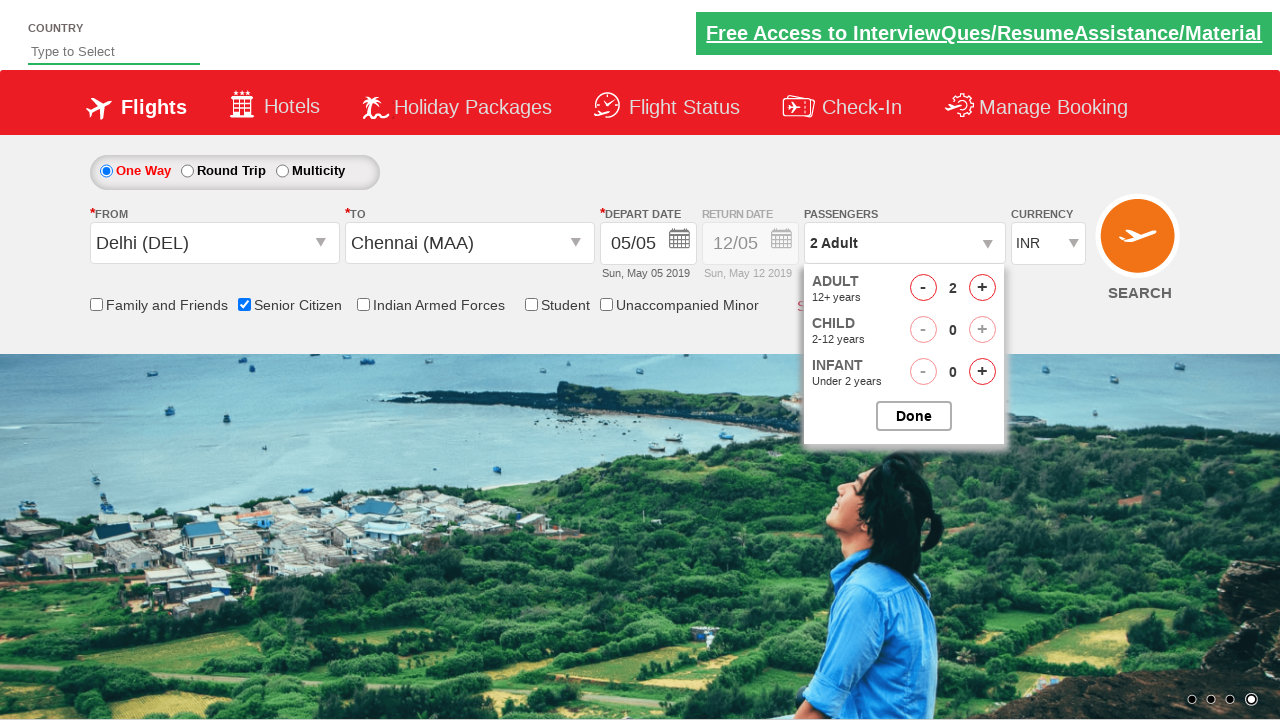

Incremented adult passenger count (iteration 2/4) at (982, 288) on #hrefIncAdt
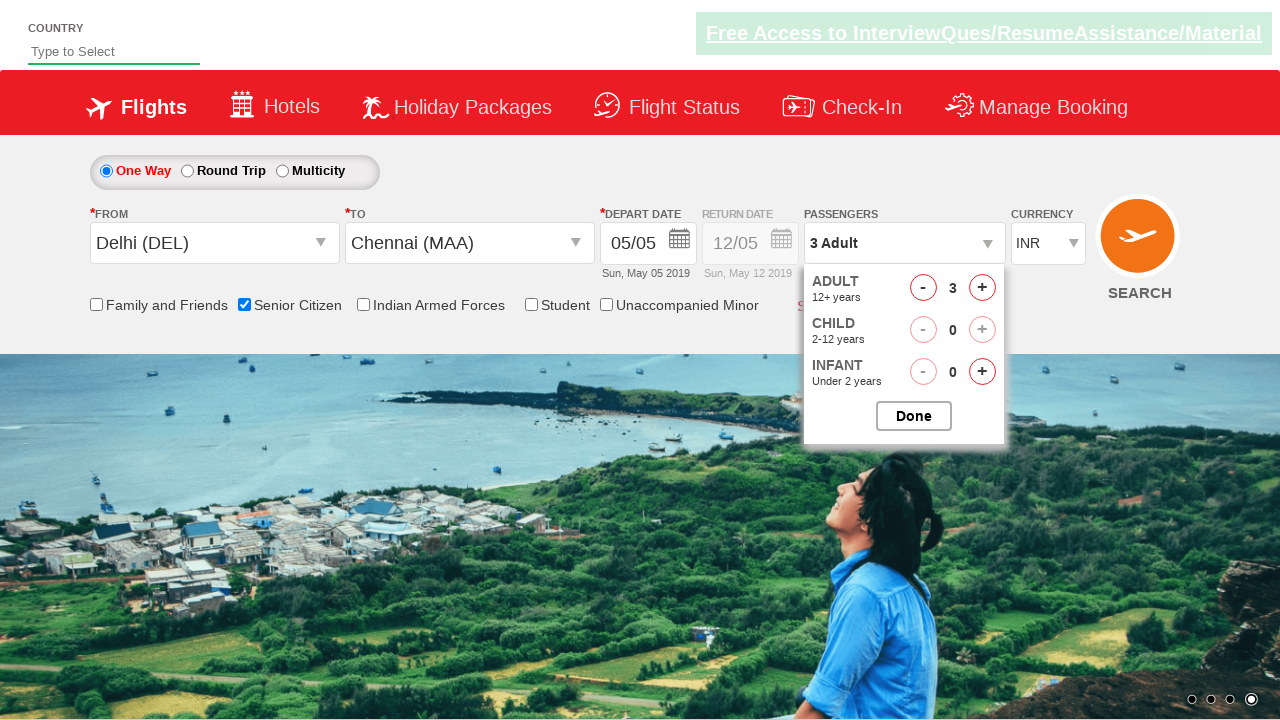

Incremented adult passenger count (iteration 3/4) at (982, 288) on #hrefIncAdt
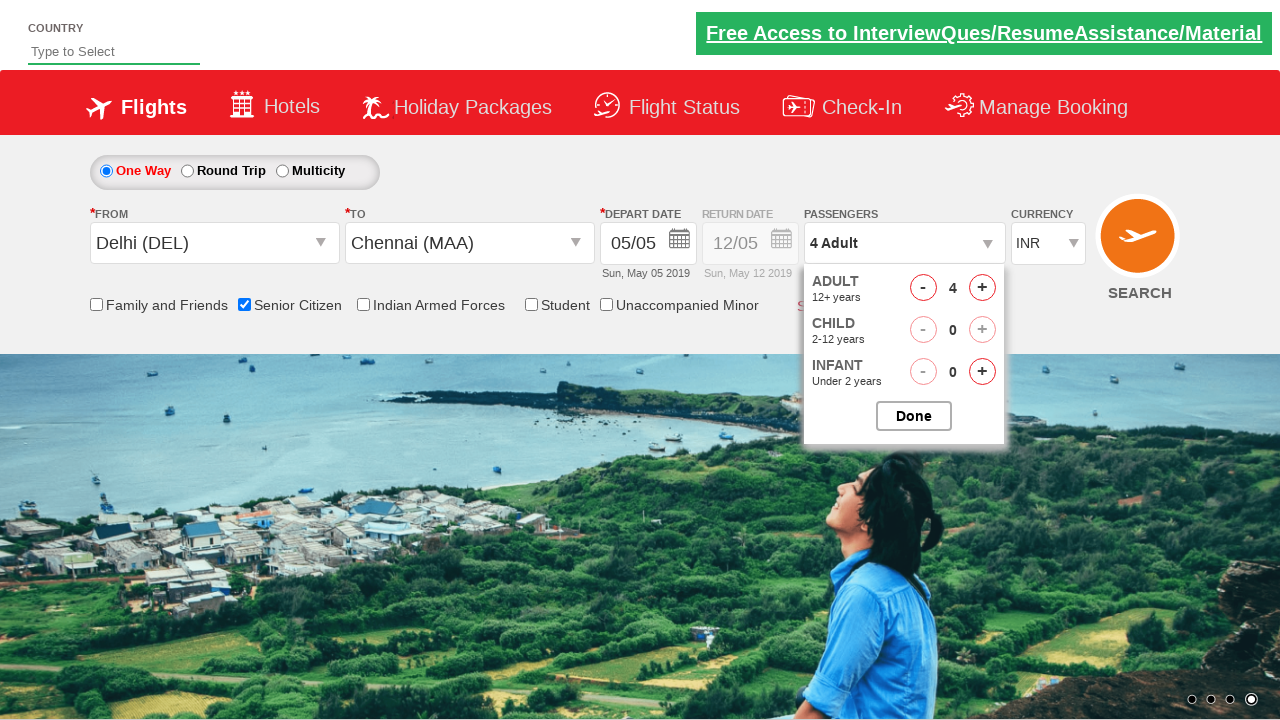

Incremented adult passenger count (iteration 4/4) at (982, 288) on #hrefIncAdt
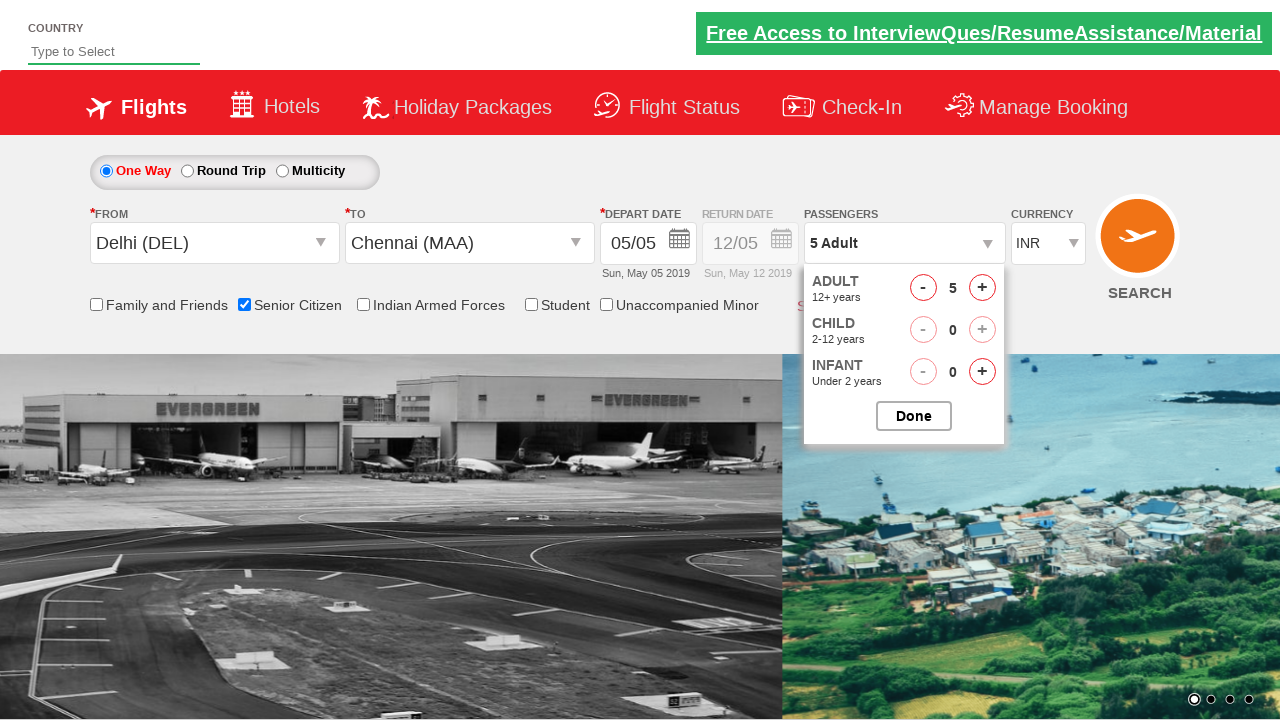

Closed passenger selection panel at (914, 416) on #btnclosepaxoption
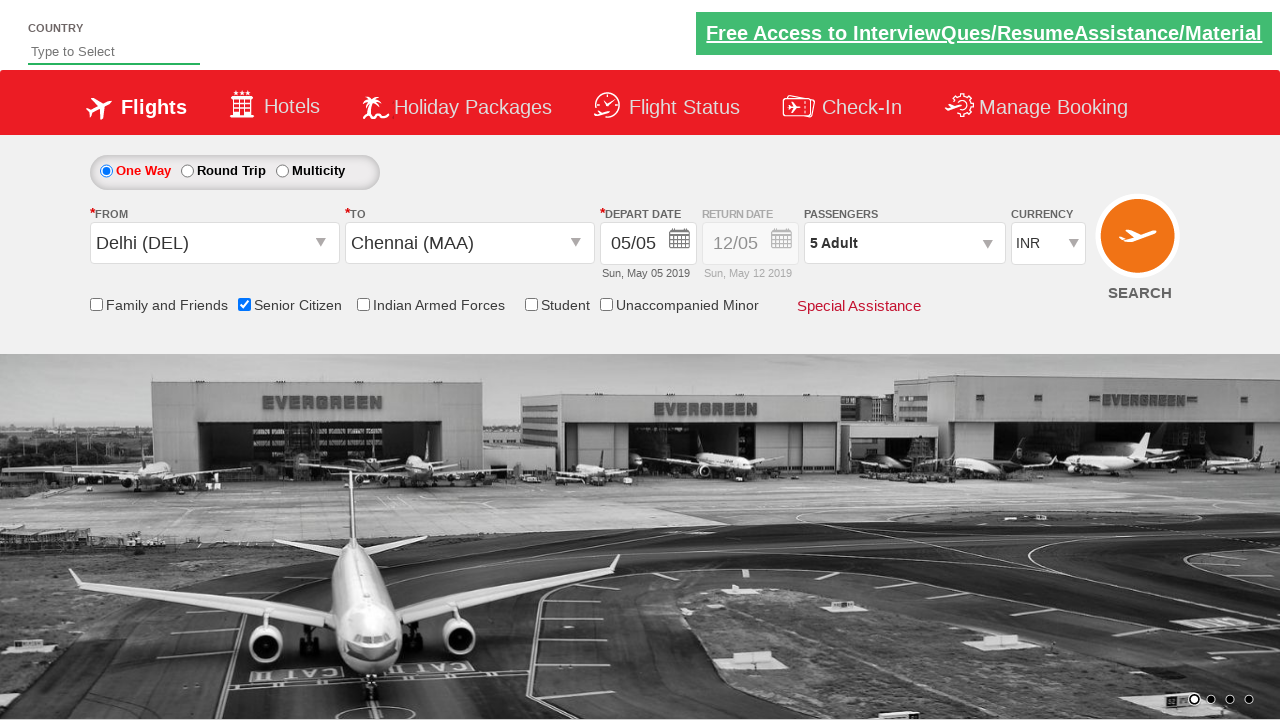

Verified passenger information section is visible with 5 adults
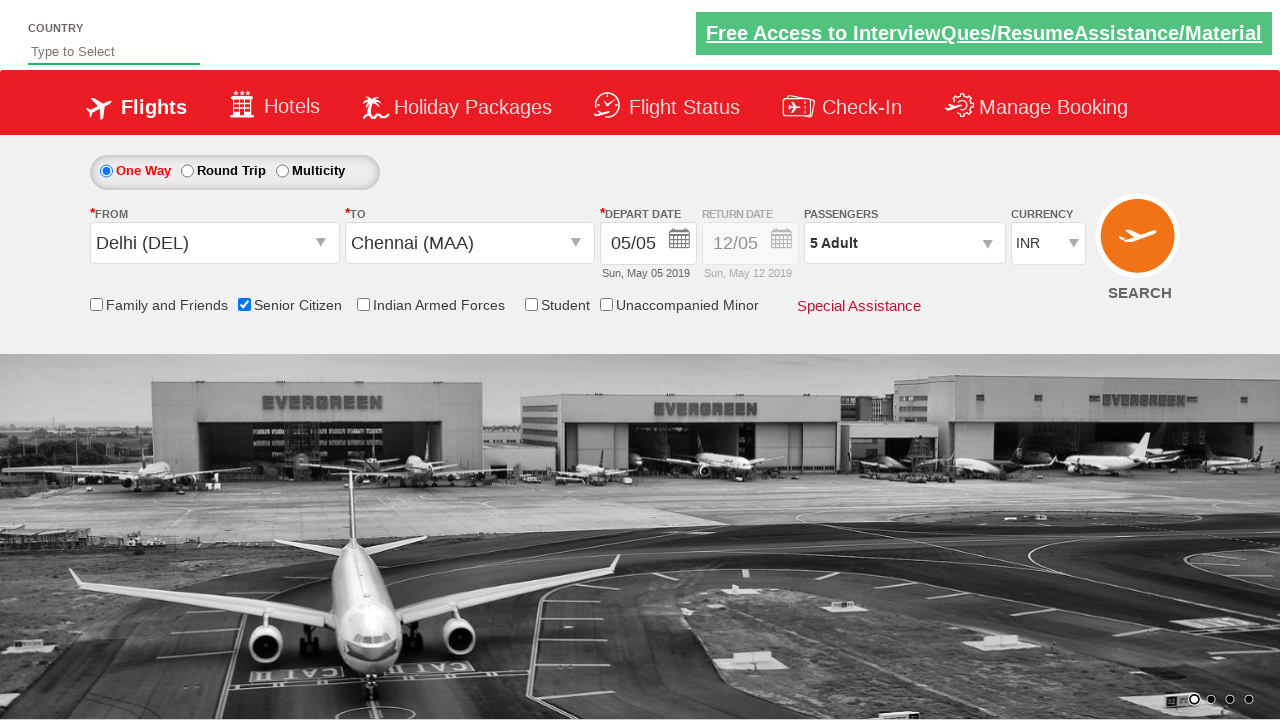

Clicked search button to find available flights at (1140, 245) on input[name='ctl00$mainContent$btn_FindFlights']
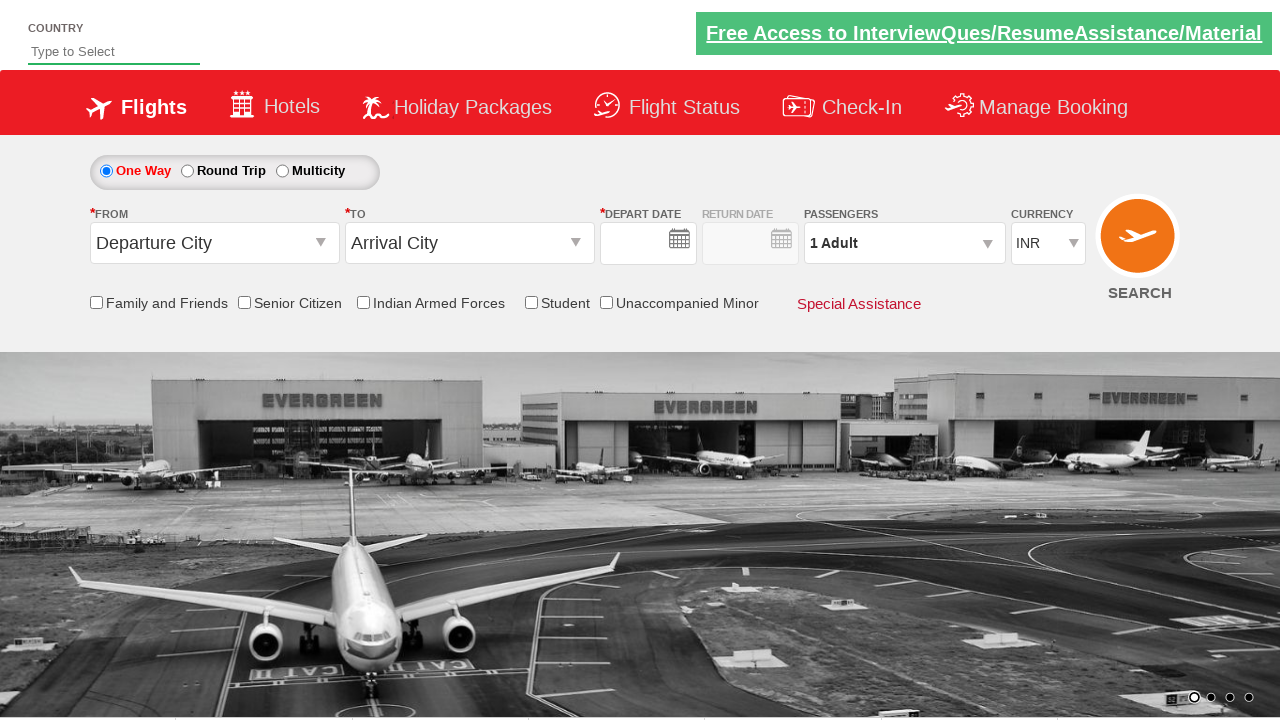

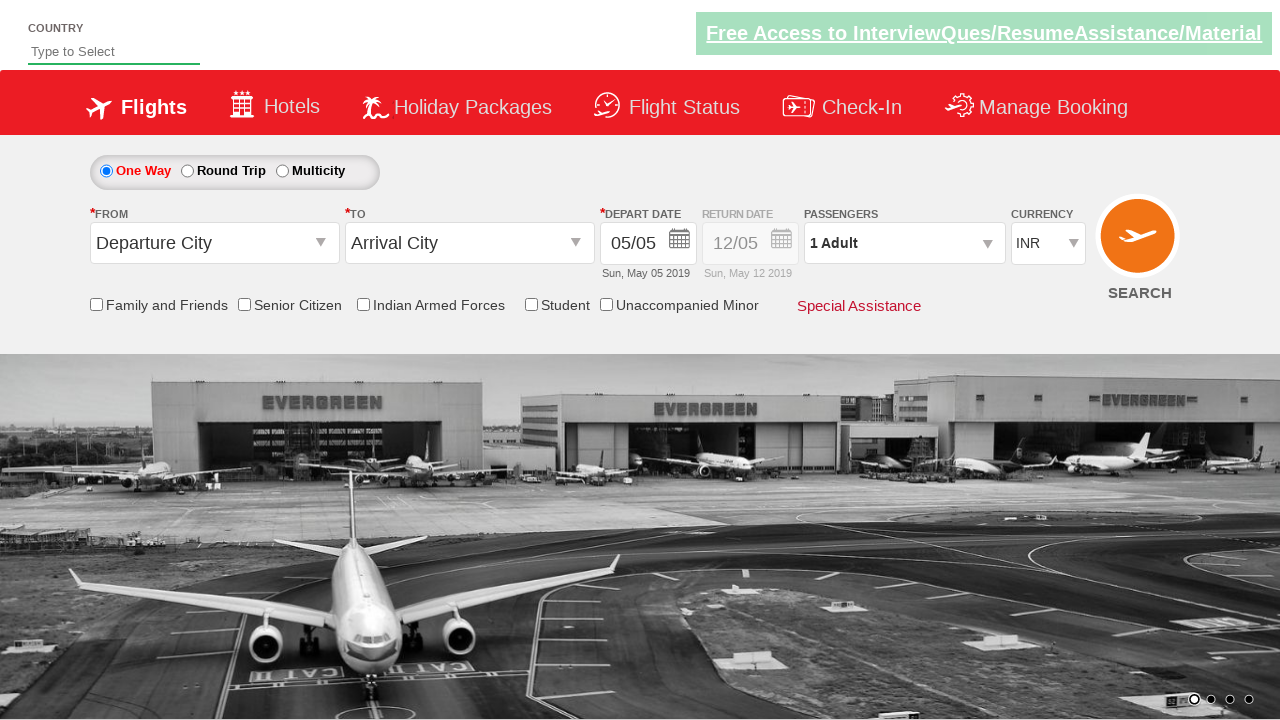